Tests various checkbox interactions including basic checkboxes, notifications, language selection, tri-state checkboxes, toggle switches, and multi-select dropdowns on a demo page

Starting URL: https://leafground.com/checkbox.xhtml

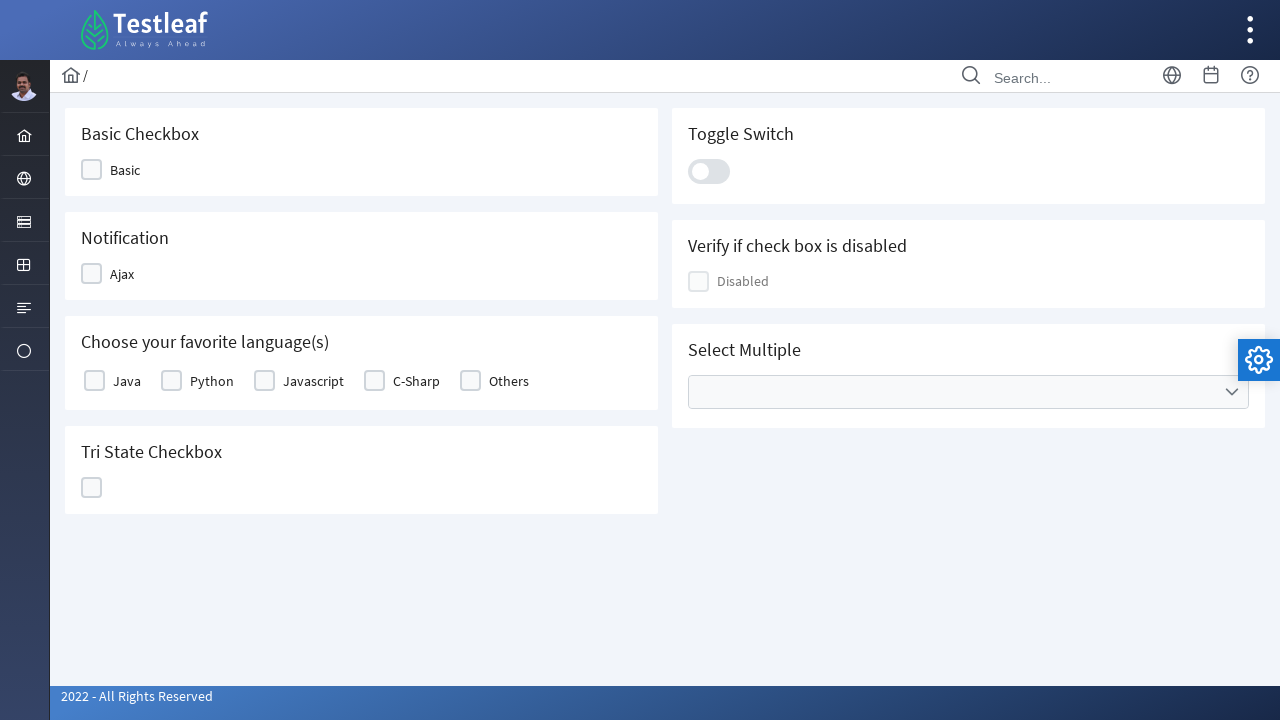

Clicked on Basic checkbox at (125, 170) on xpath=//span[text()='Basic']
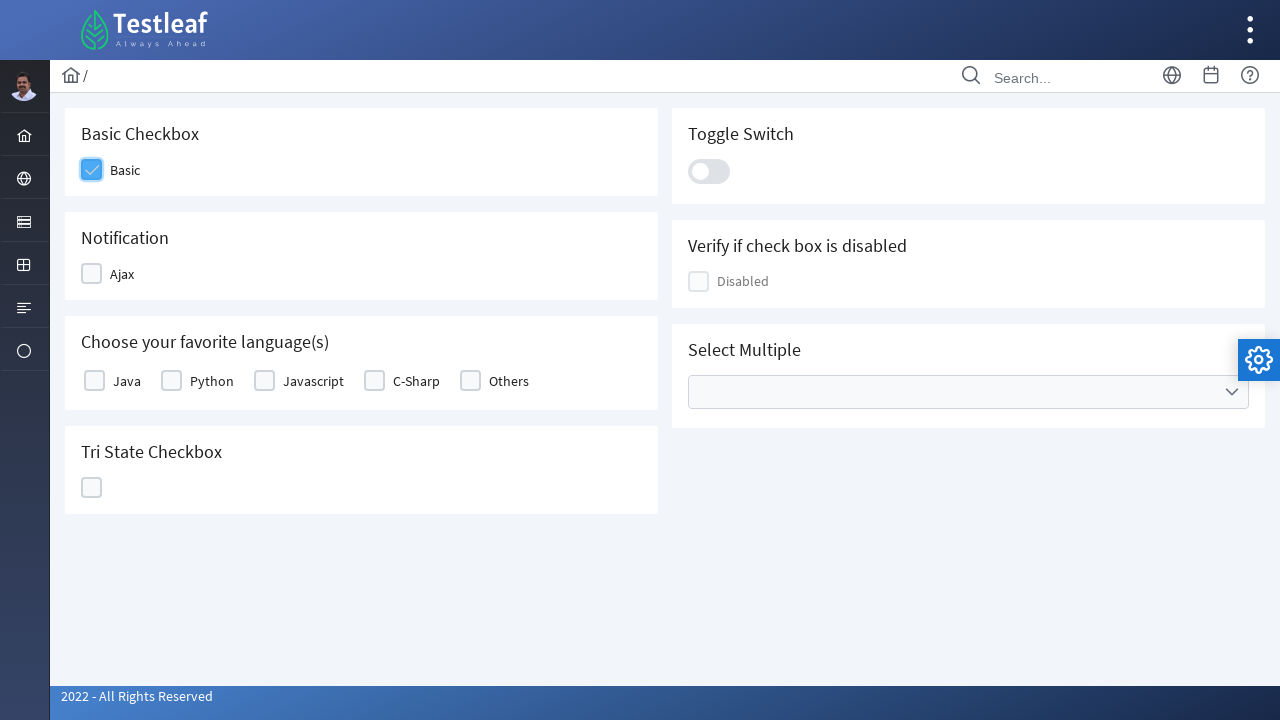

Clicked on Ajax/Notification checkbox at (122, 274) on xpath=//span[text()='Ajax']
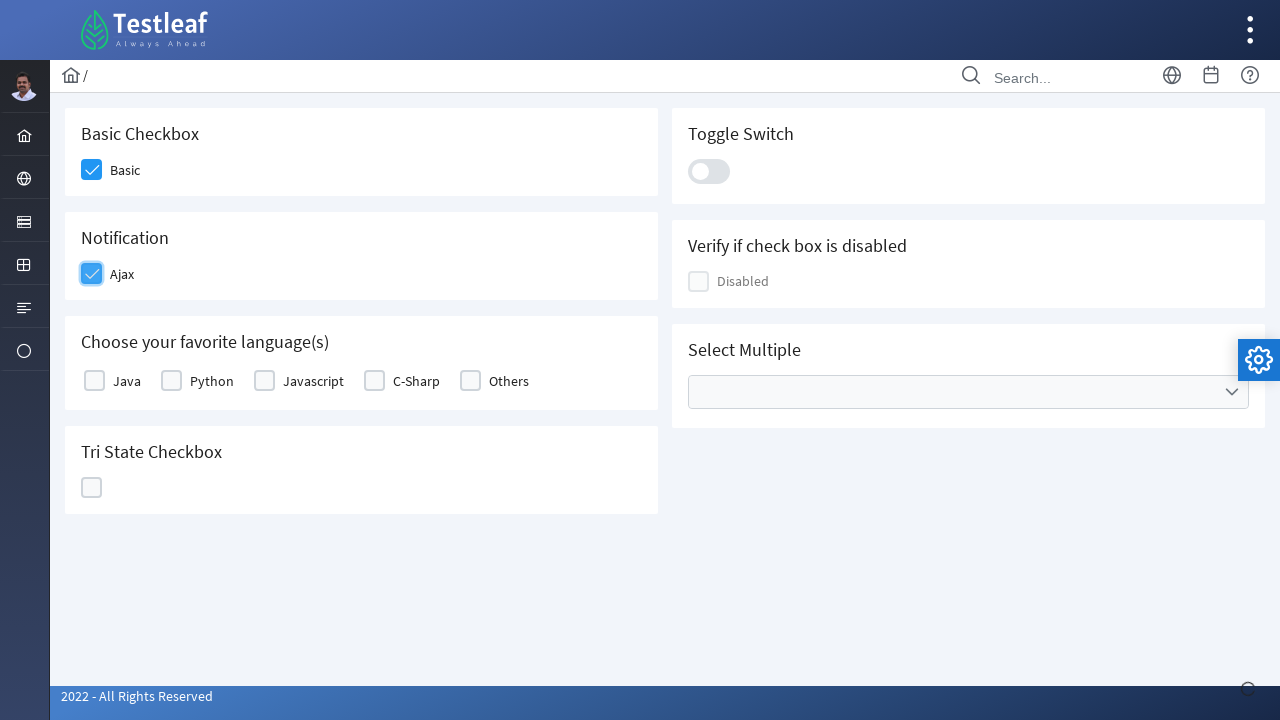

Notification message appeared
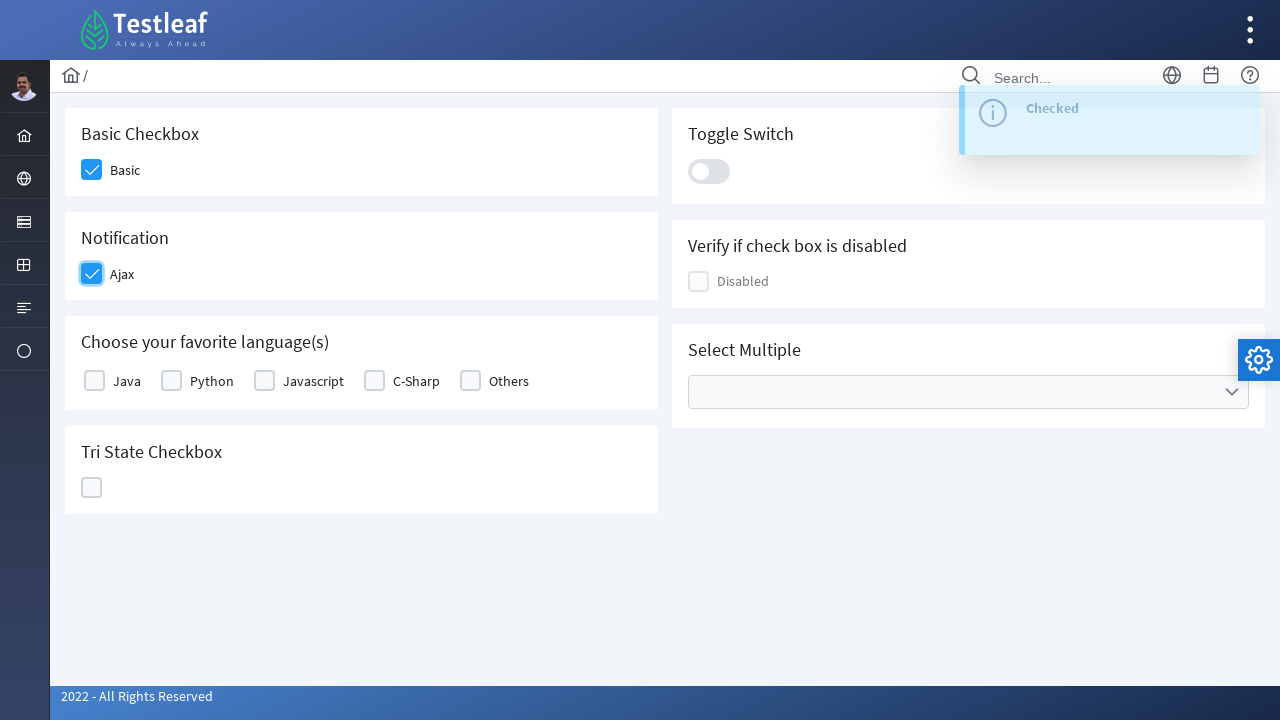

Retrieved notification text content
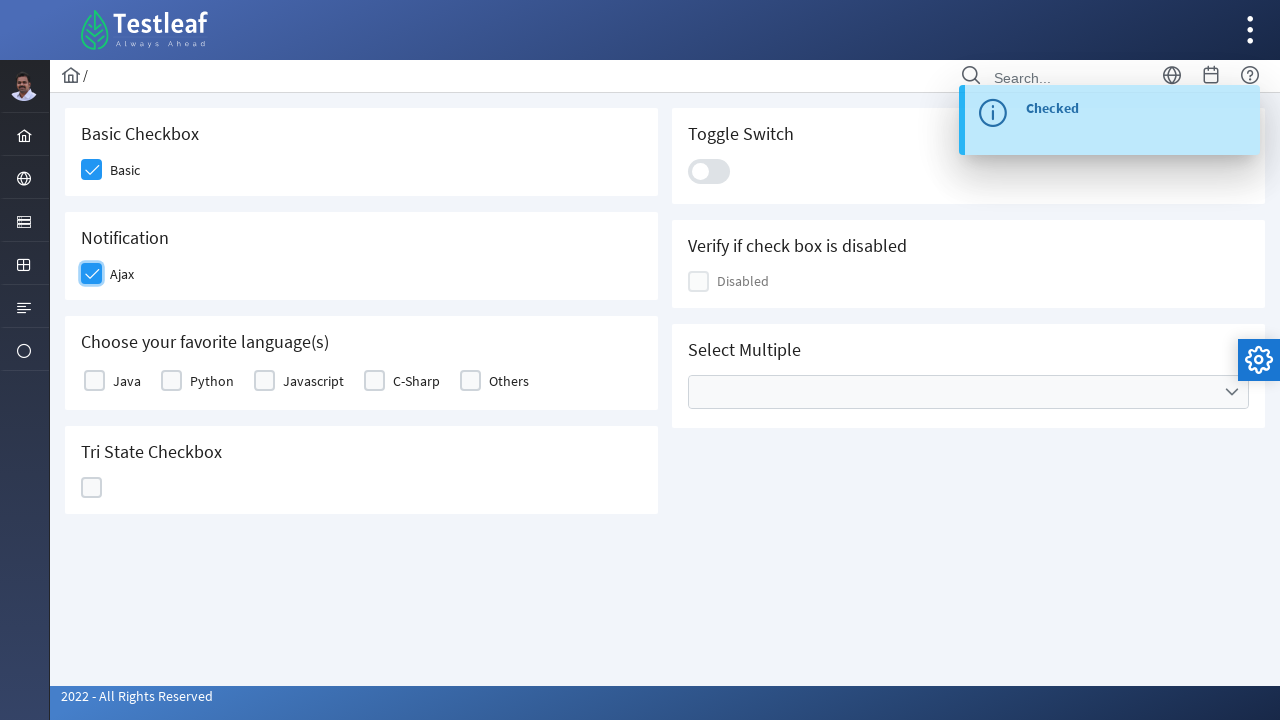

Clicked on Java language checkbox at (127, 381) on xpath=//label[text()='Java']
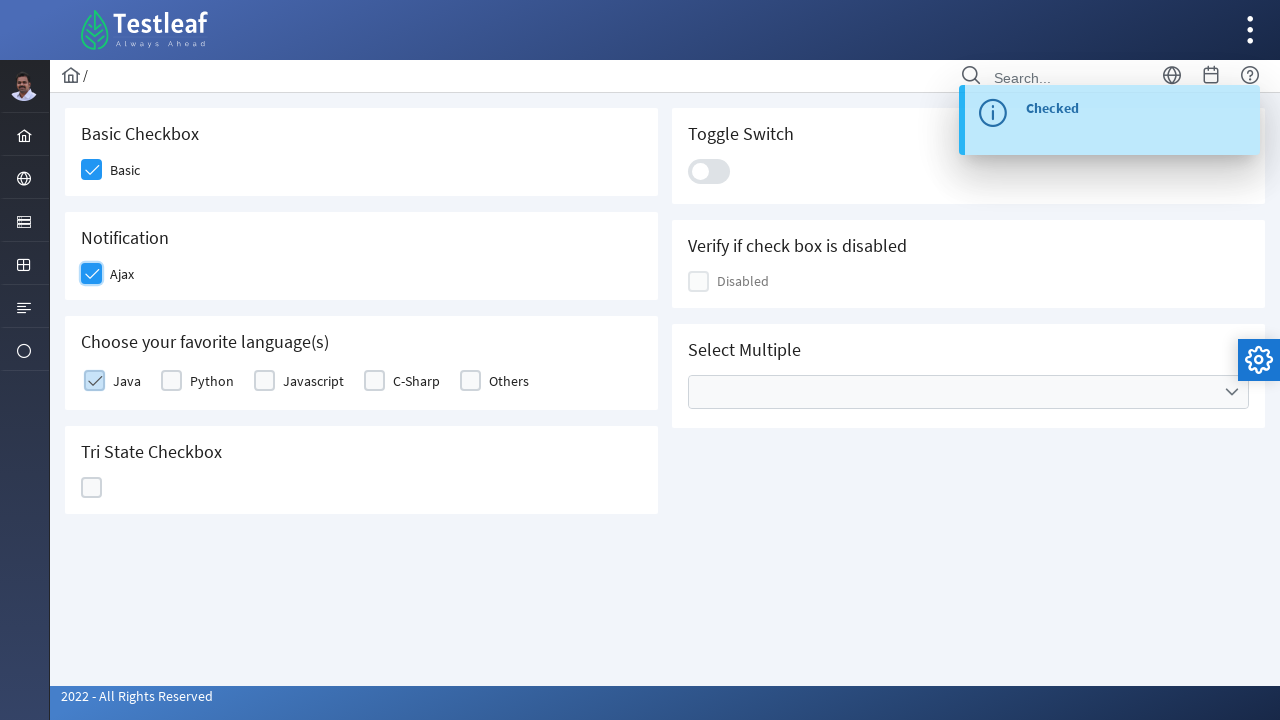

Clicked on Javascript language checkbox at (314, 381) on xpath=//label[text()='Javascript']
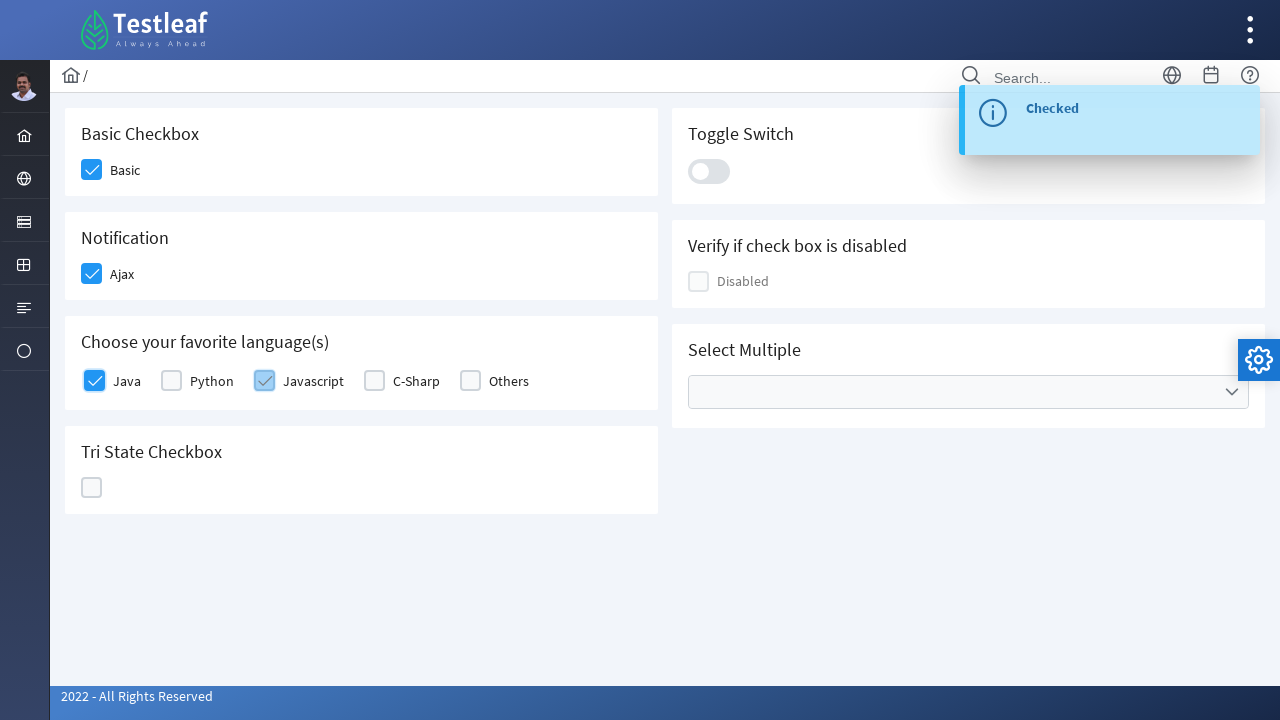

Located tri-state checkbox element
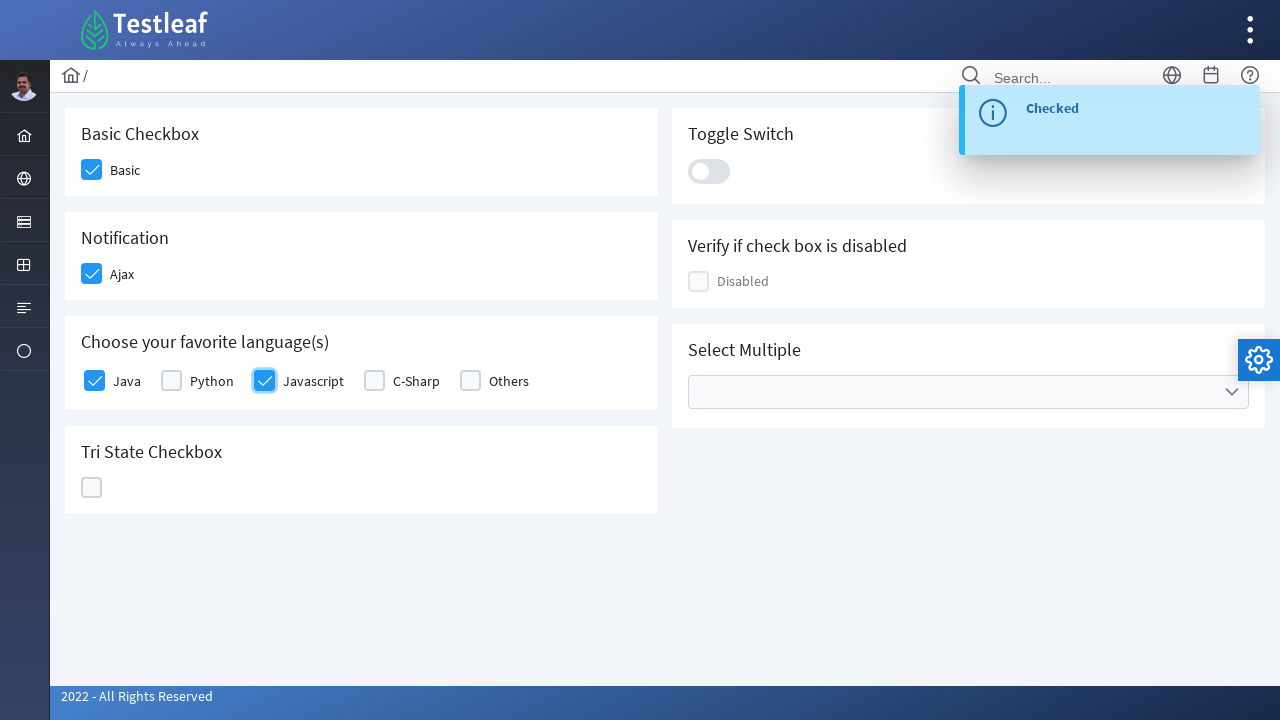

Clicked on tri-state checkbox to check State-1 at (92, 488) on xpath=(//div[contains(@class,'ui-chkbox-box ui-widget ui-corner-all ui-state-def
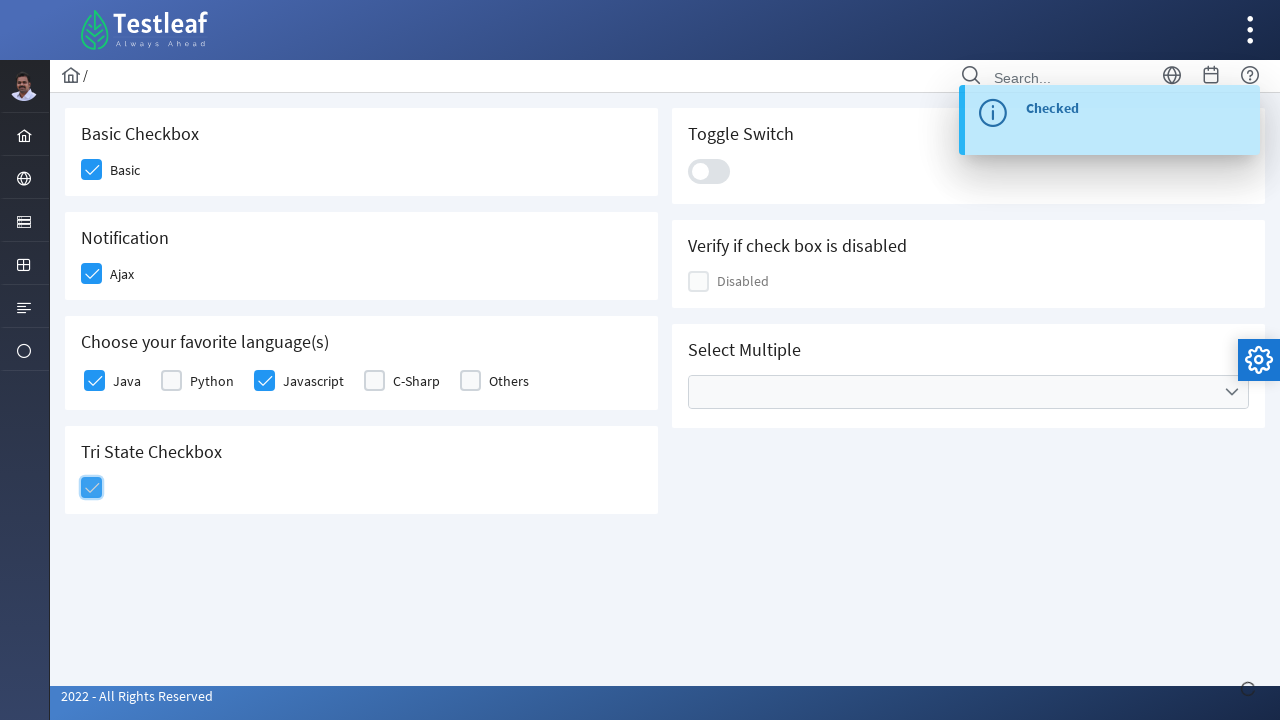

Waited for tri-state checkbox state change
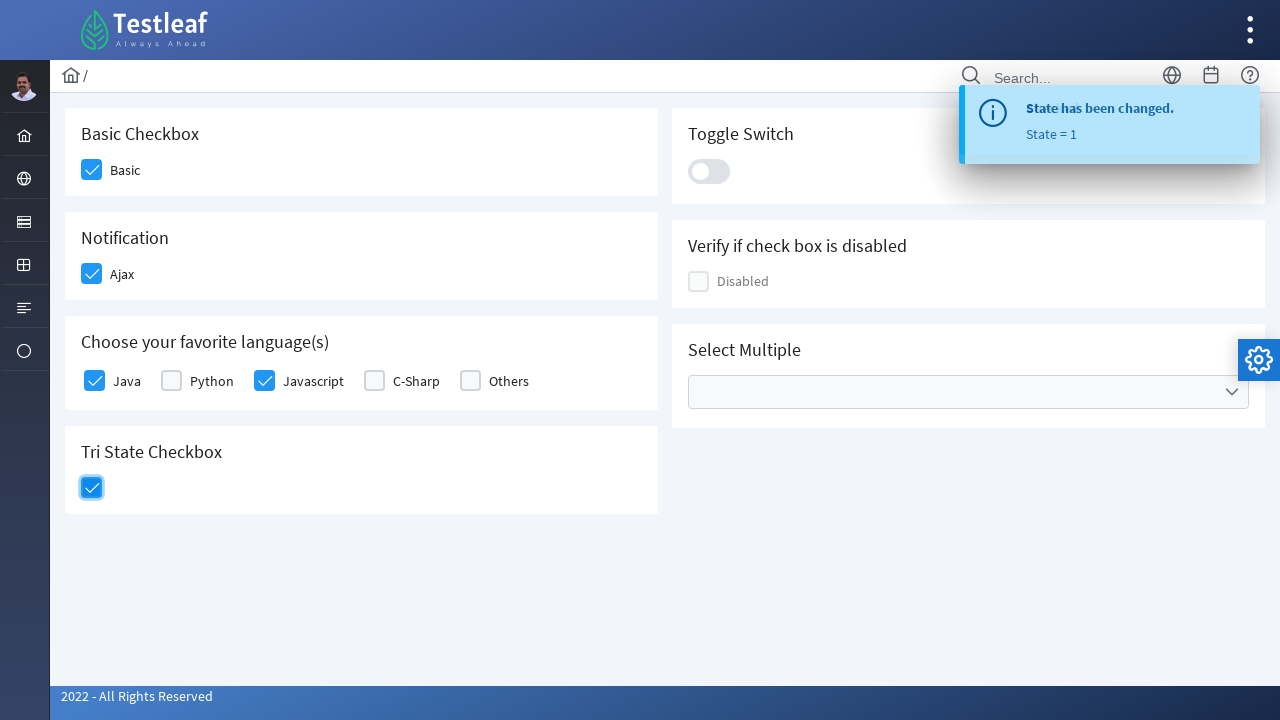

Retrieved tri-state notification message
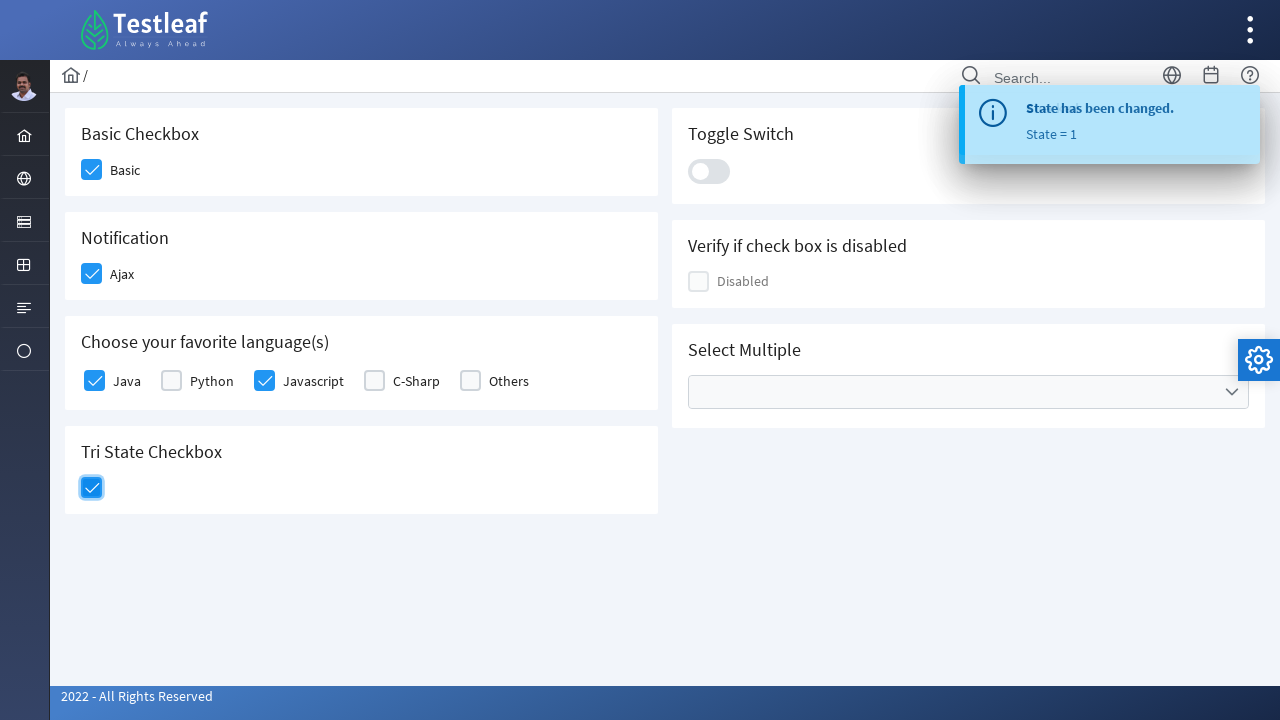

Clicked on toggle switch at (709, 171) on xpath=//div[contains(@class,'ui-toggleswitch ui-widget')]
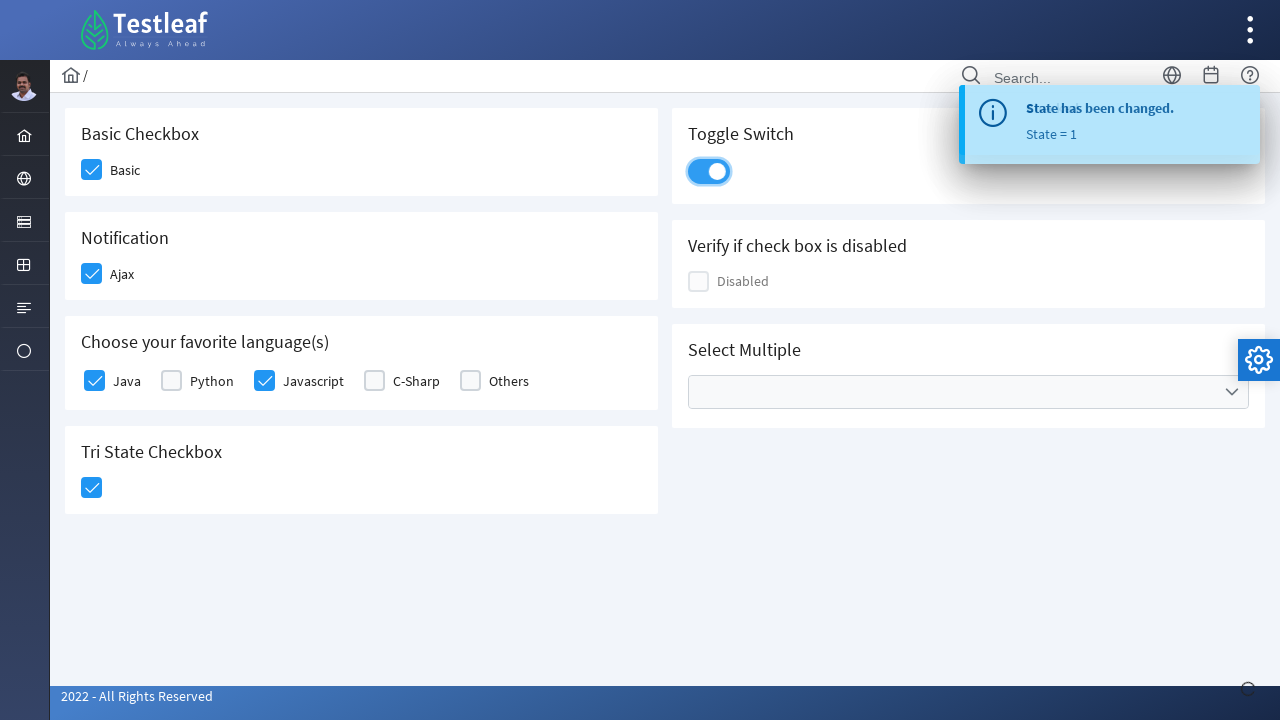

Retrieved toggle switch notification message
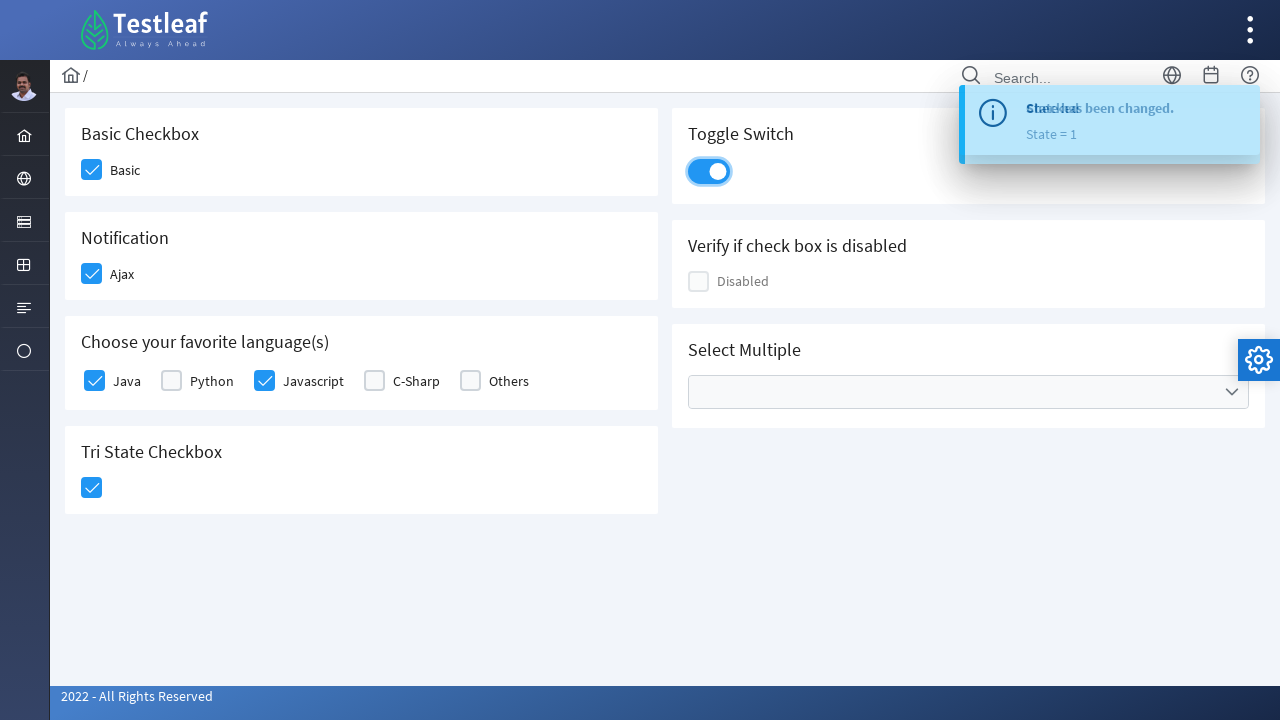

Located disabled checkbox element
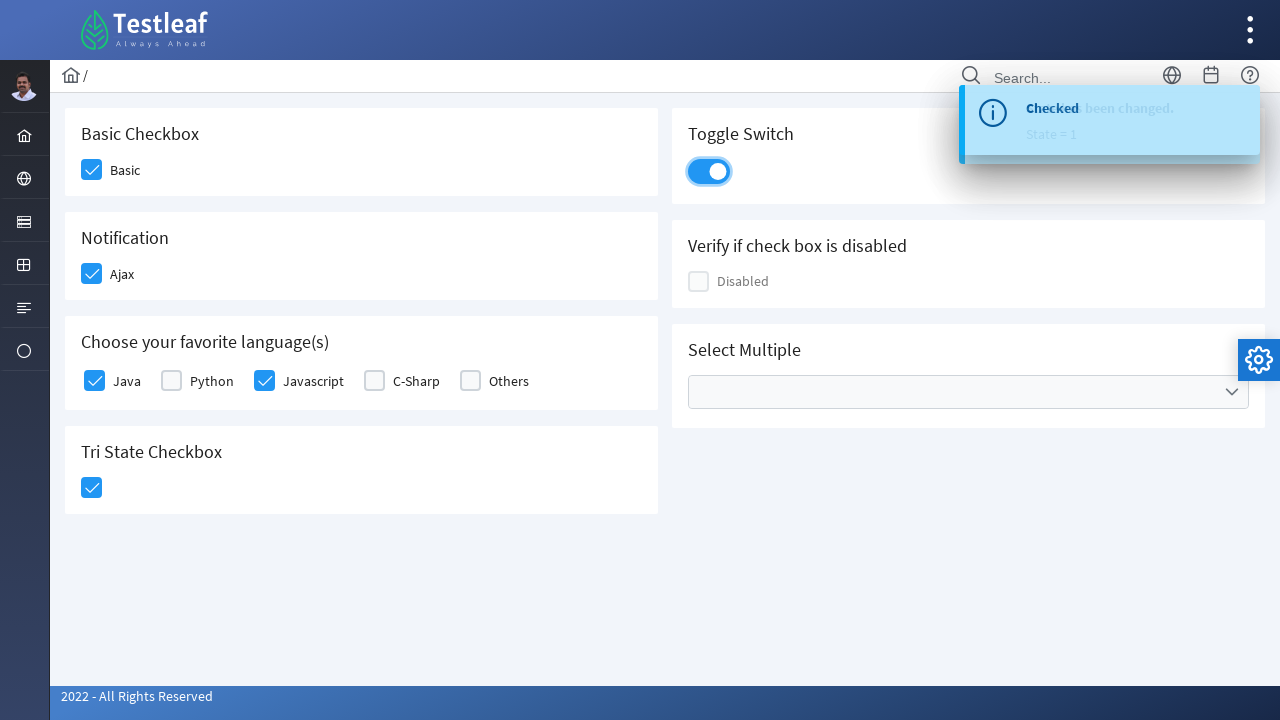

Located multi-select dropdown element
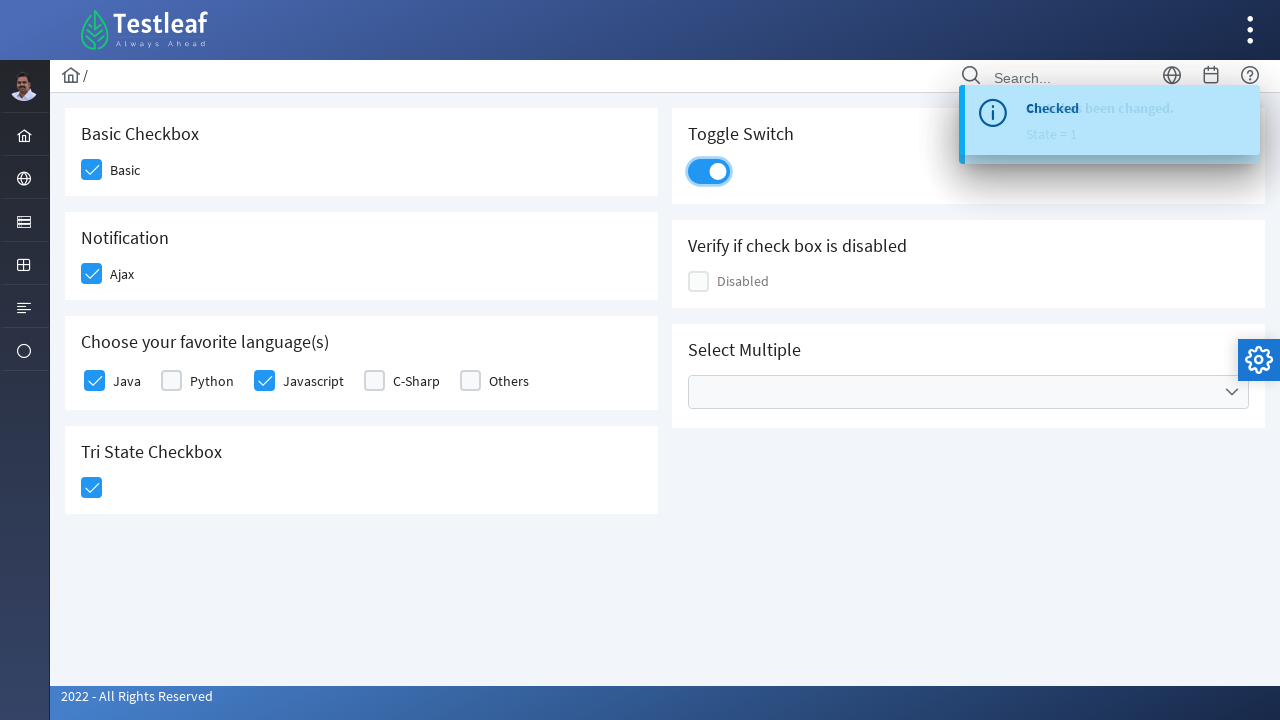

Clicked on multi-select dropdown to open at (1232, 392) on xpath=//div[contains(@class,'ui-selectcheckboxmenu-trigger ui-state-default ui-c
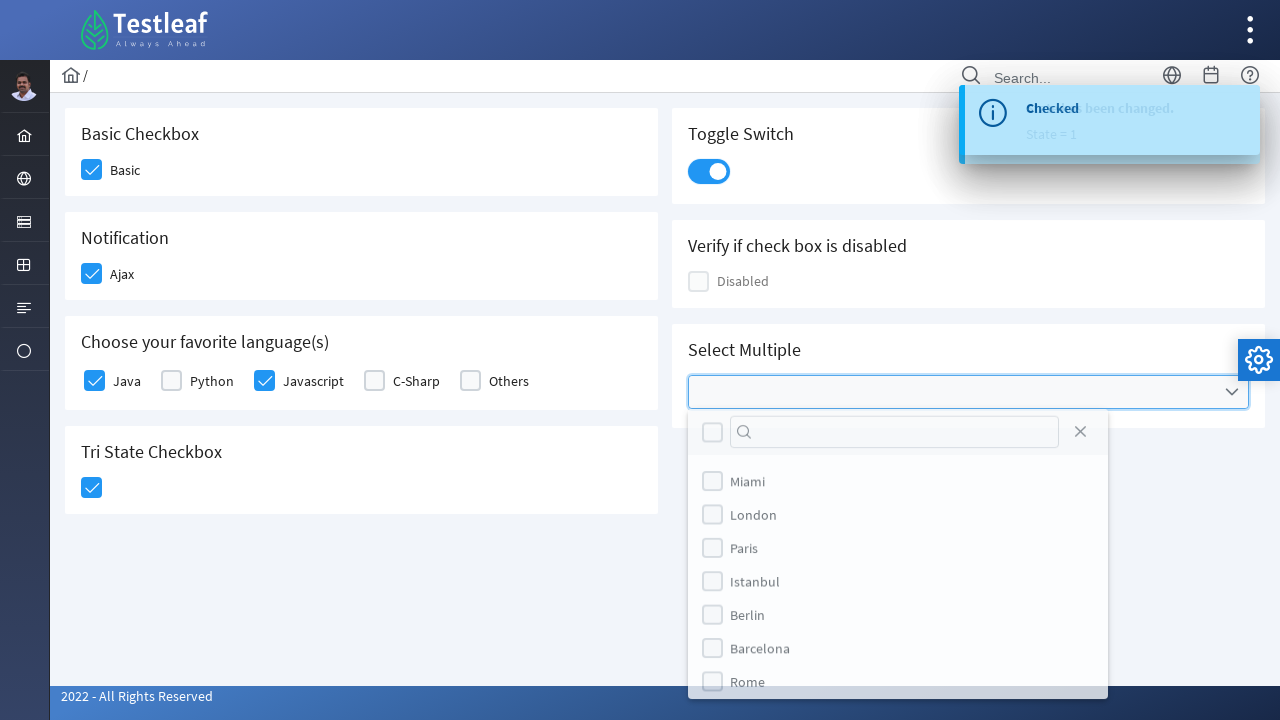

Selected Miami from dropdown at (748, 484) on xpath=(//label[text()='Miami'])[2]
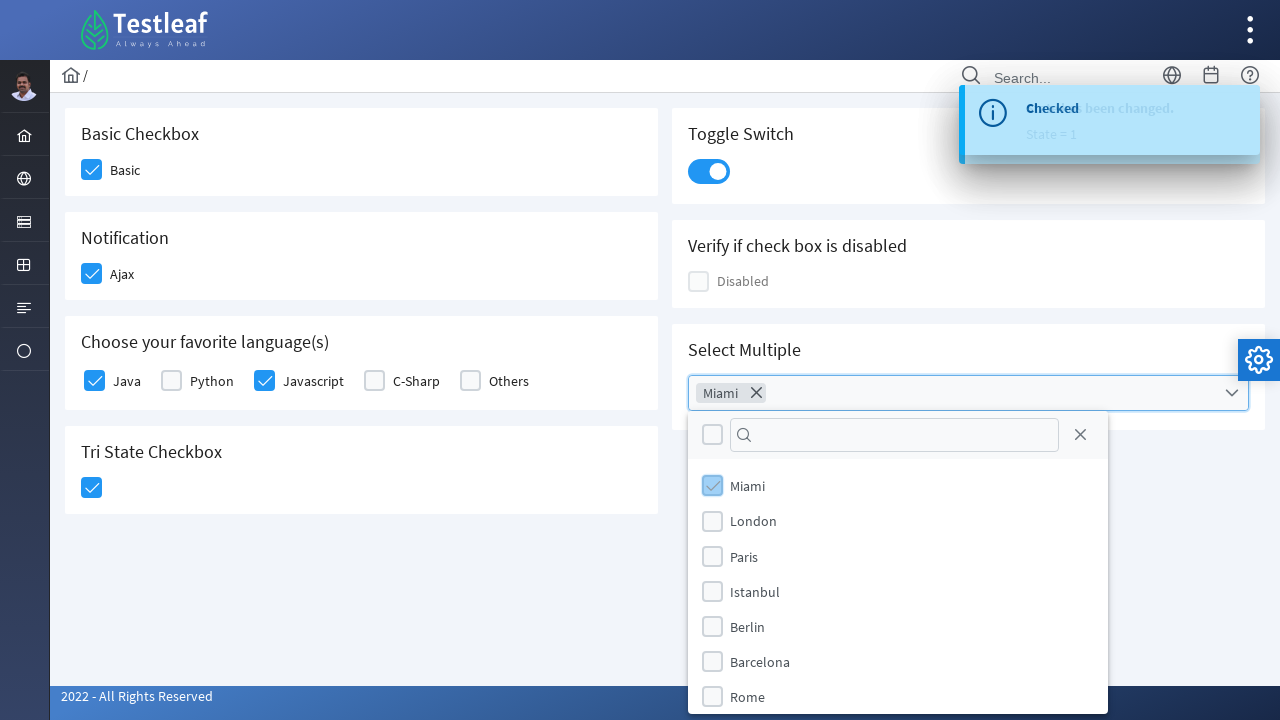

Selected Rome from dropdown at (748, 697) on xpath=(//label[text()='Rome'])[2]
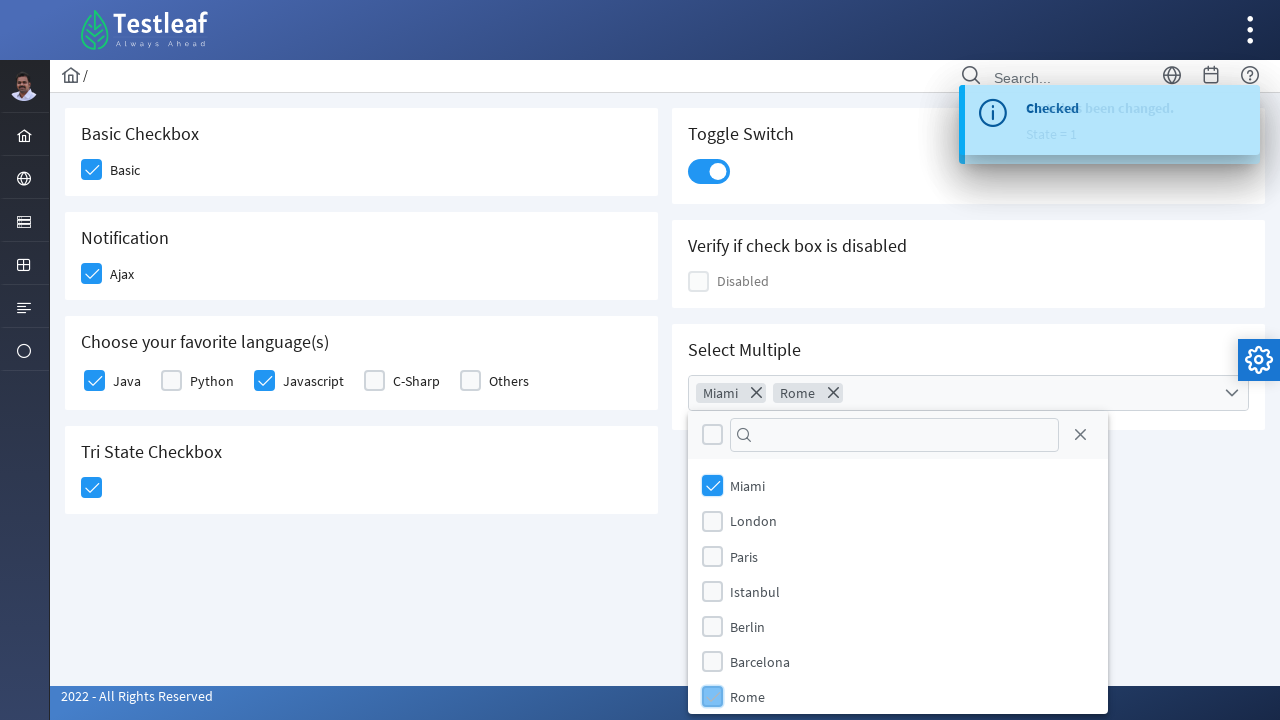

Closed multi-select dropdown at (1232, 393) on xpath=//div[contains(@class,'ui-selectcheckboxmenu-trigger ui-state-default ui-c
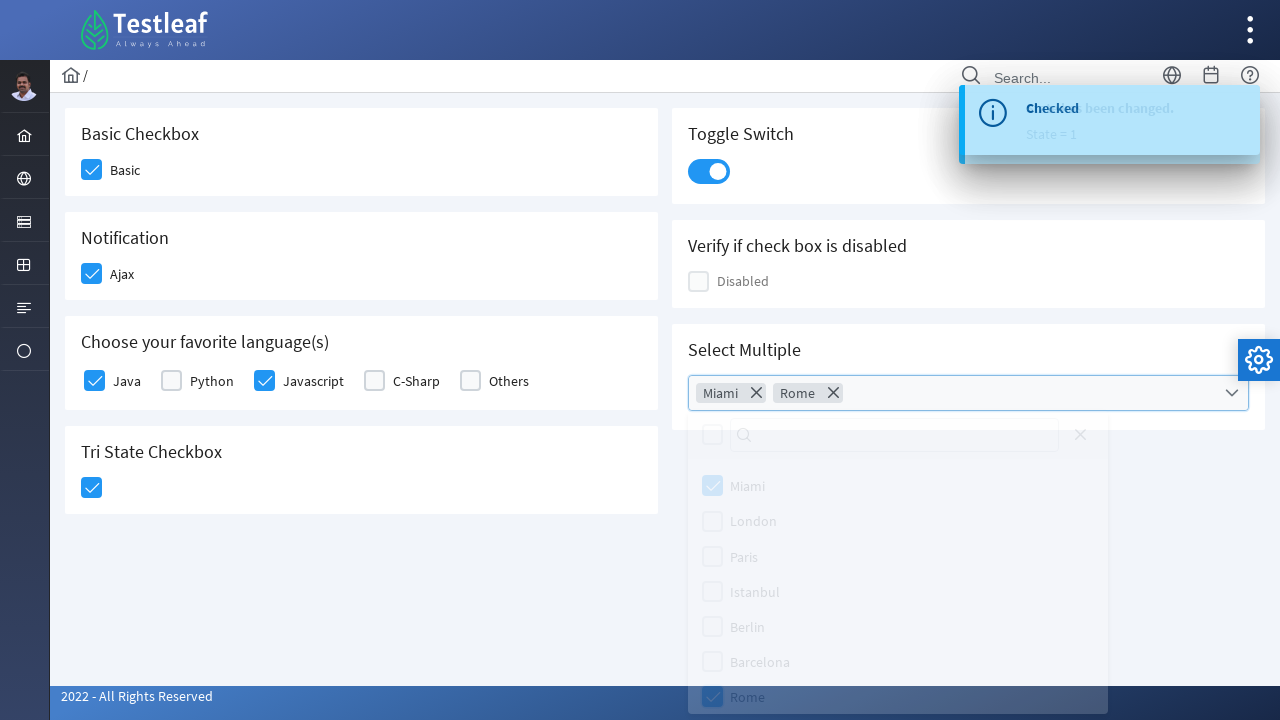

Retrieved page title
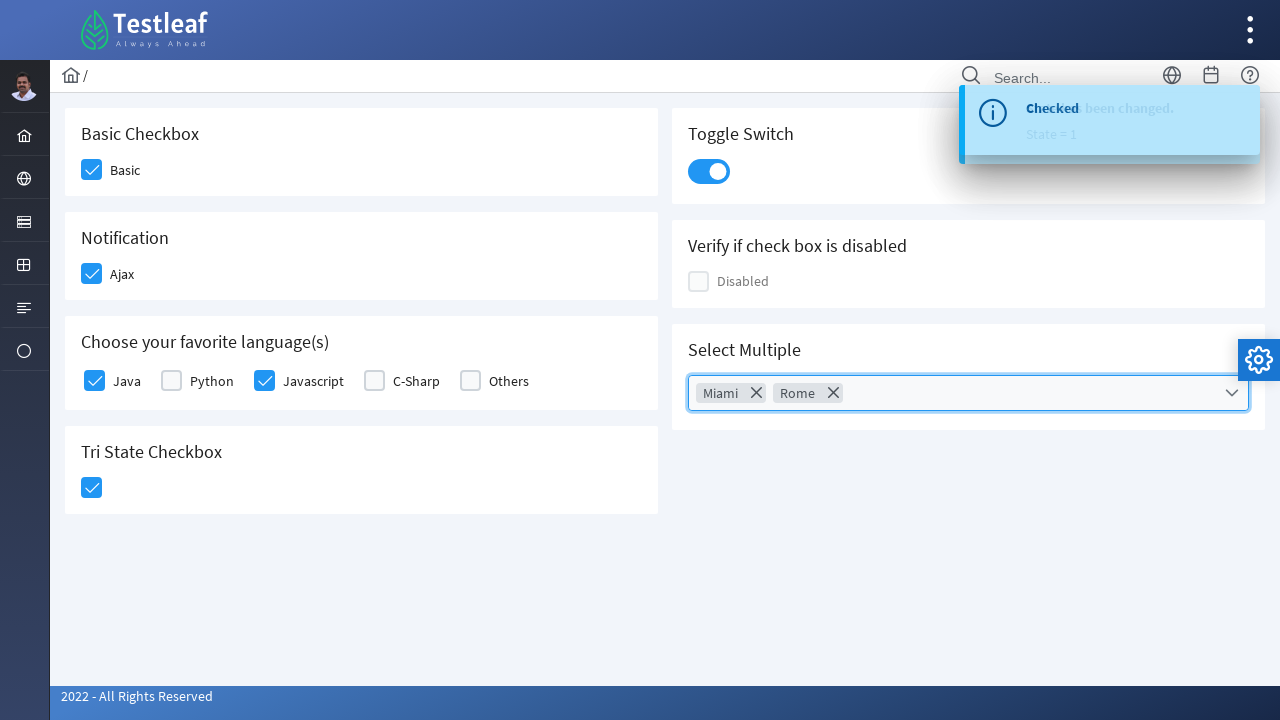

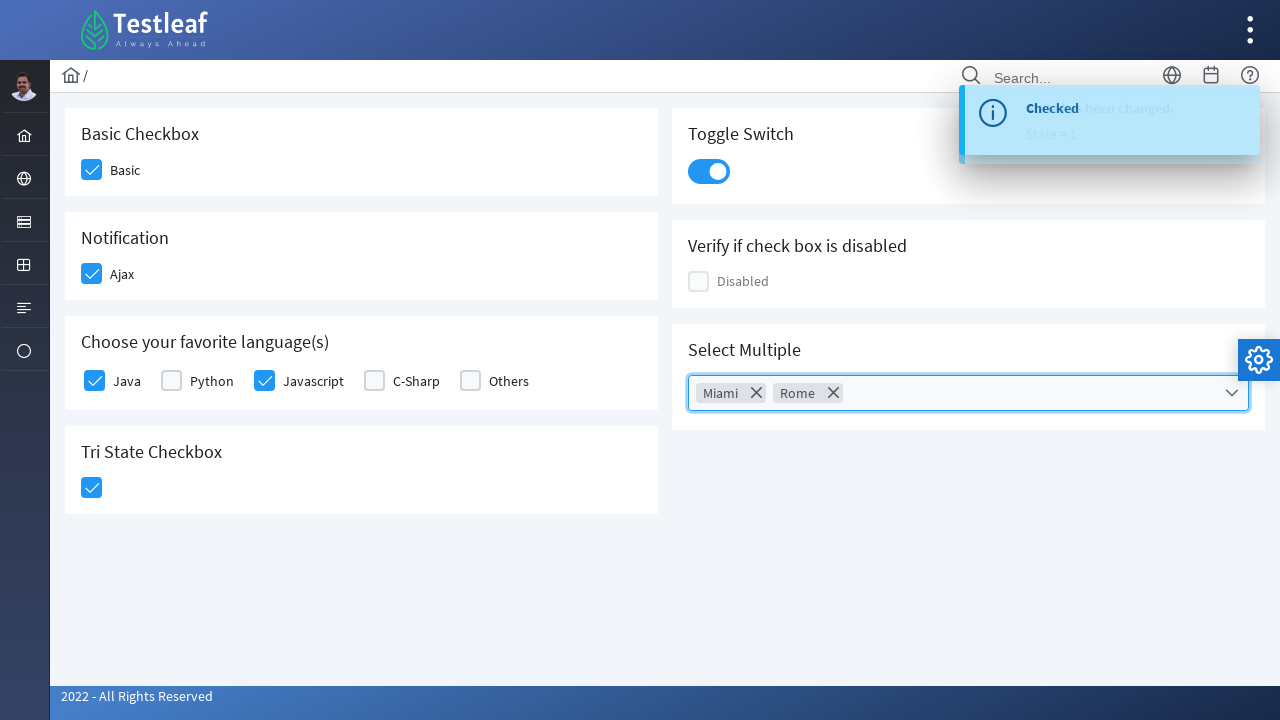